Tests a click counter by clicking a link 10 times and verifying that paragraph elements update with the expected count values.

Starting URL: https://curso-python-selenium.netlify.app/aula_03.html

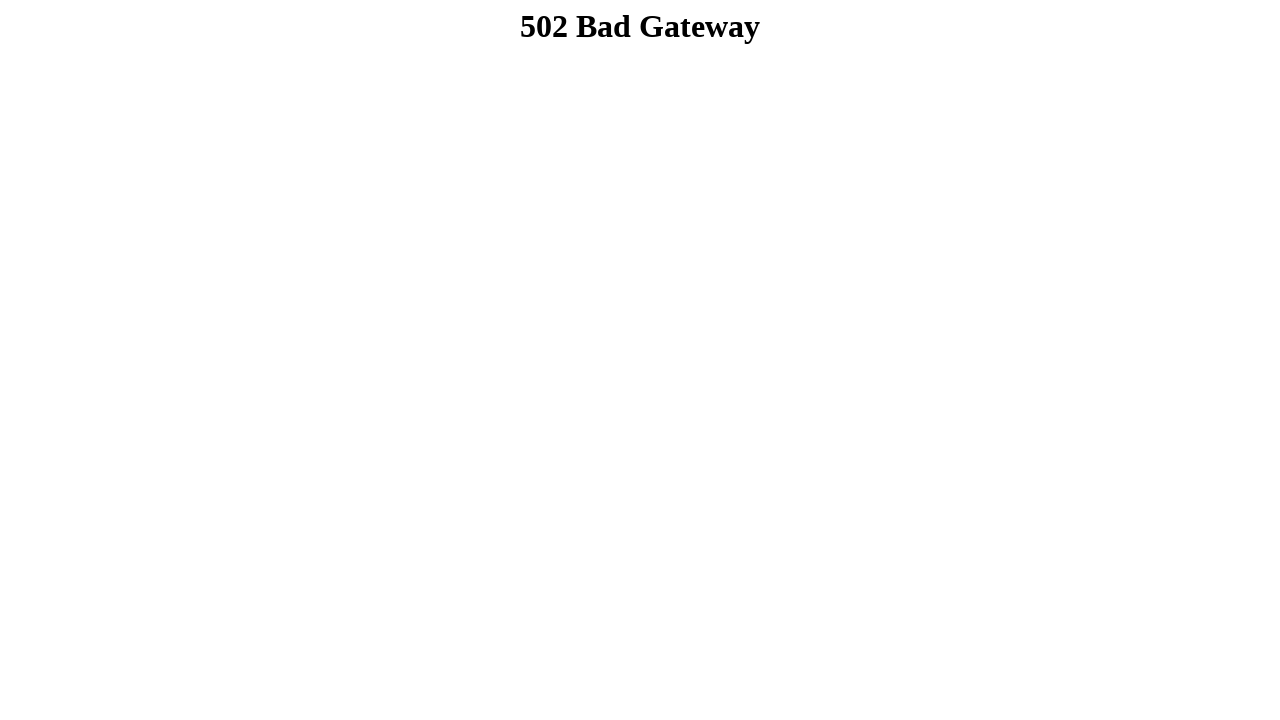

Navigated to click counter test page
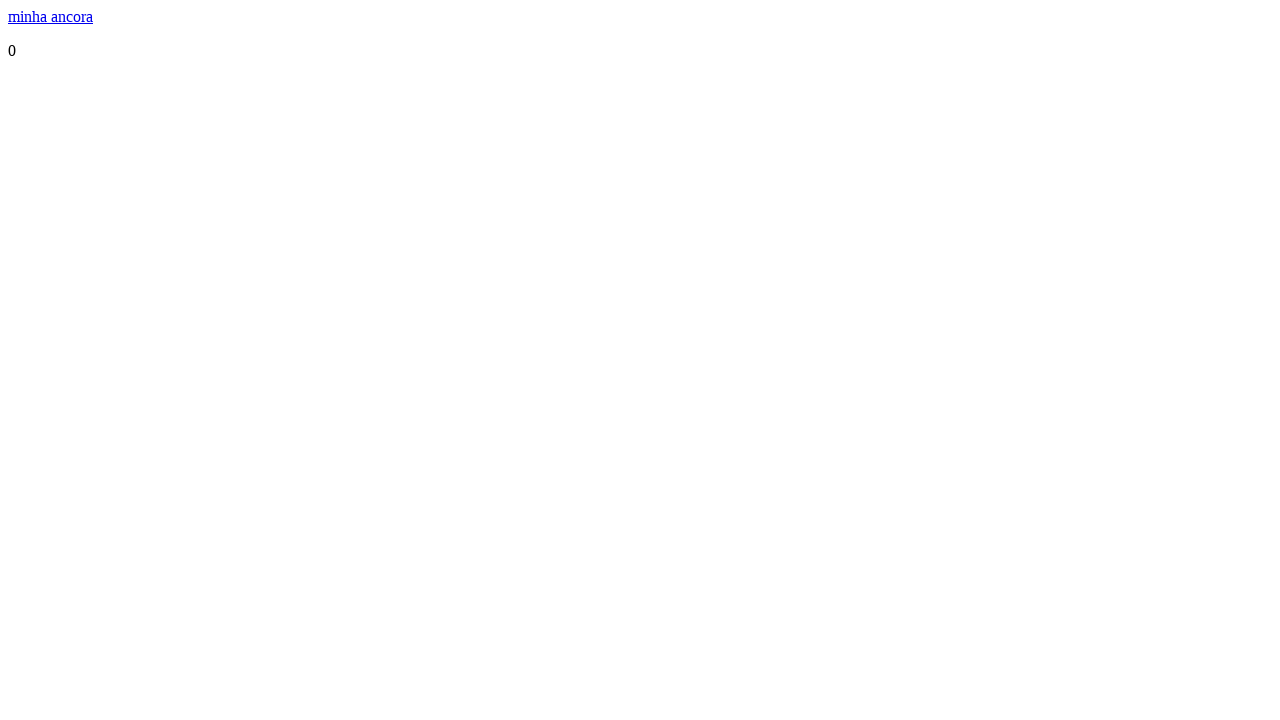

Retrieved paragraph elements (iteration 1/10)
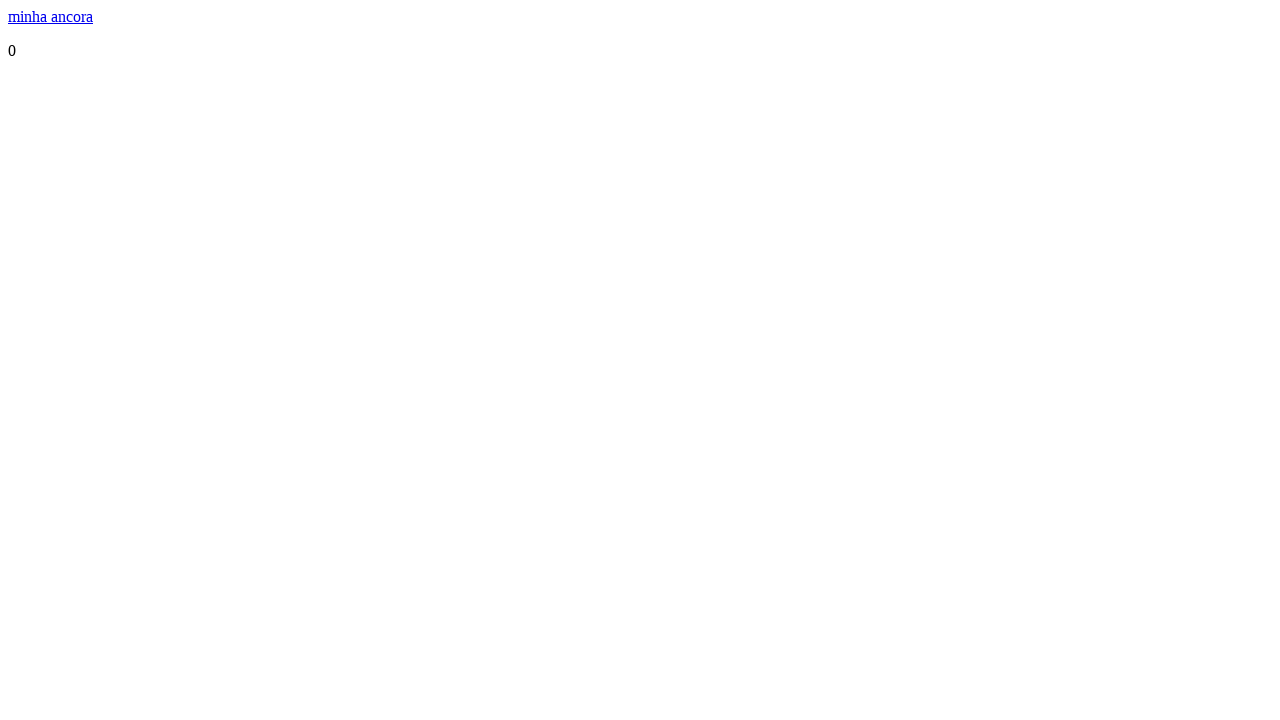

Clicked the counter link (click #1/10) at (50, 16) on a >> nth=0
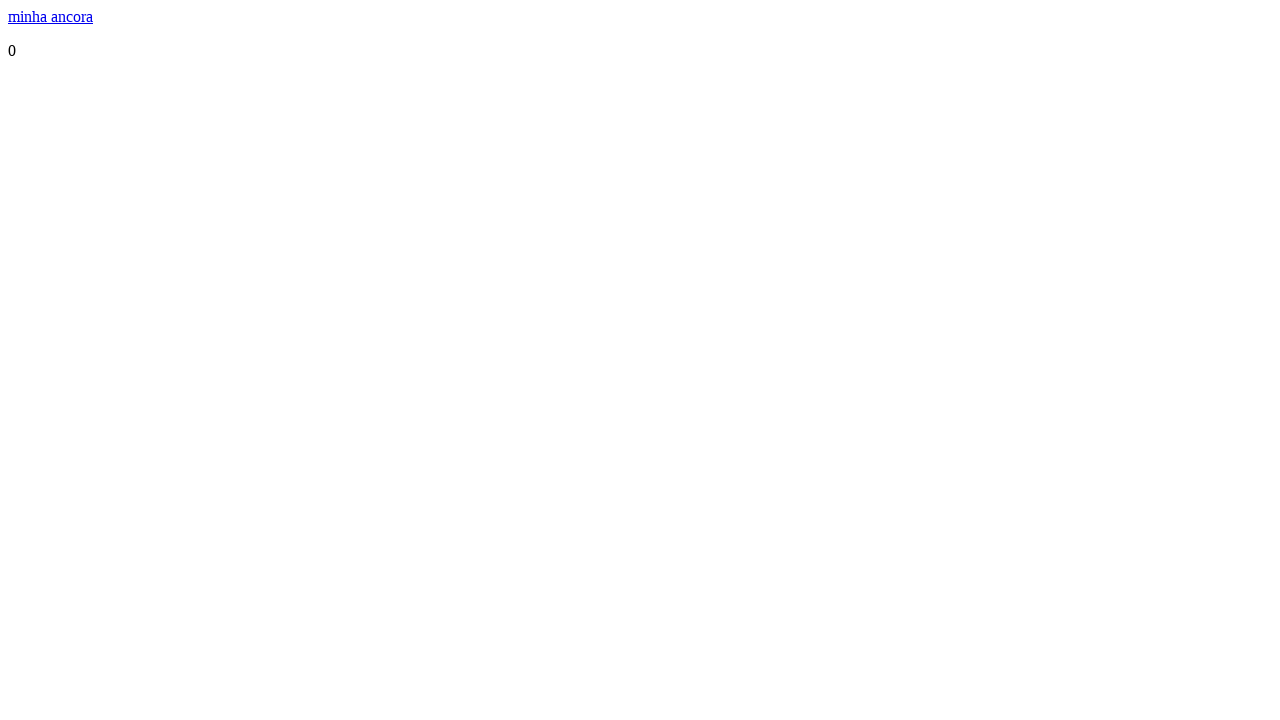

Waited for counter update to process (iteration 1/10)
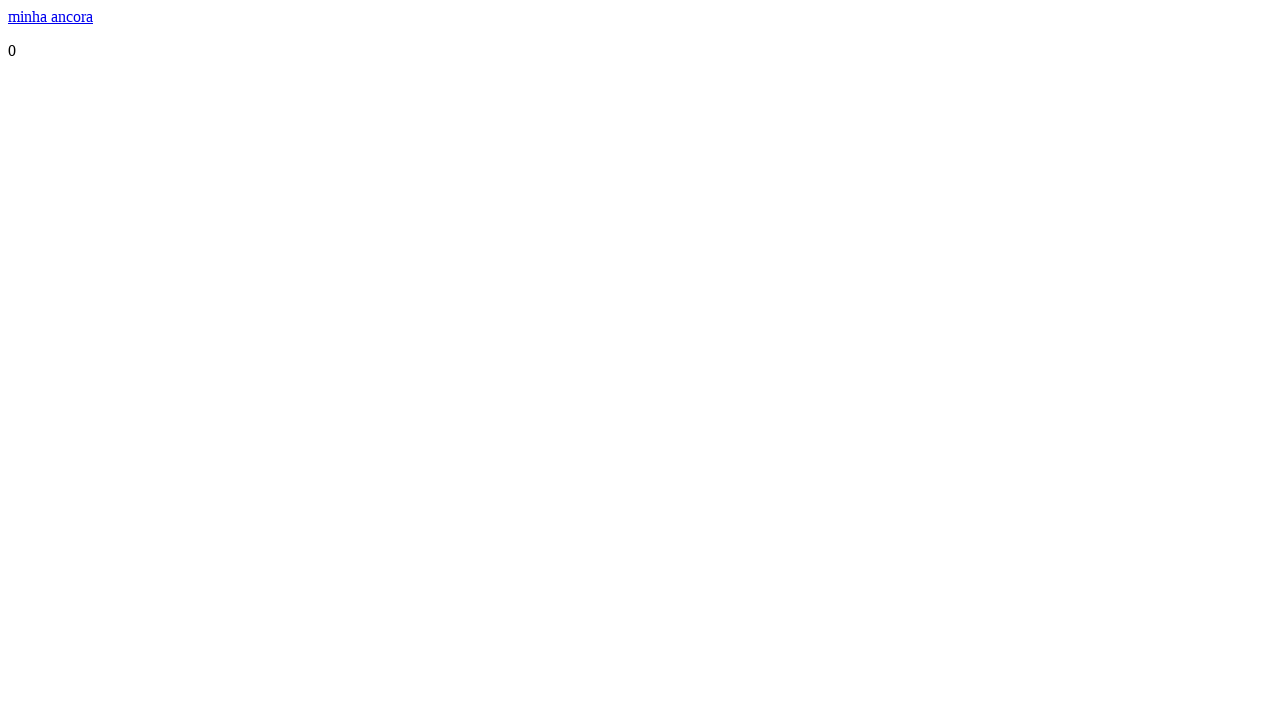

Retrieved paragraph elements (iteration 2/10)
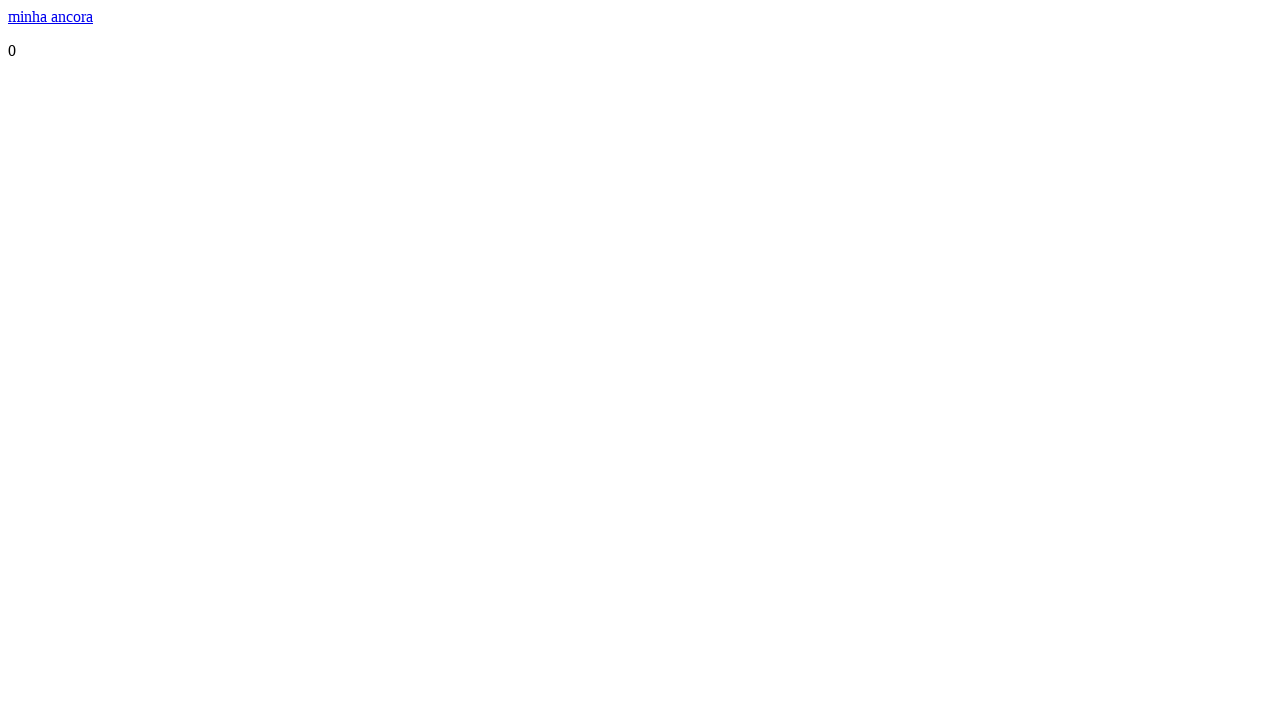

Clicked the counter link (click #2/10) at (50, 16) on a >> nth=0
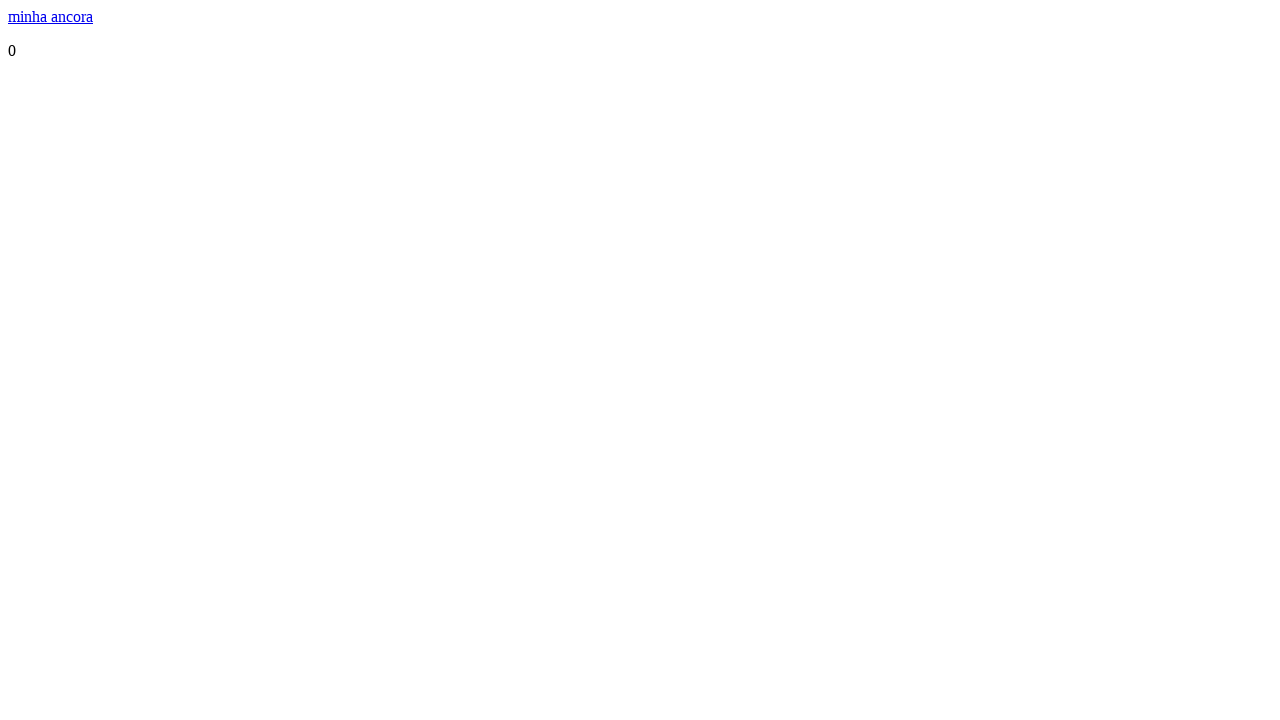

Waited for counter update to process (iteration 2/10)
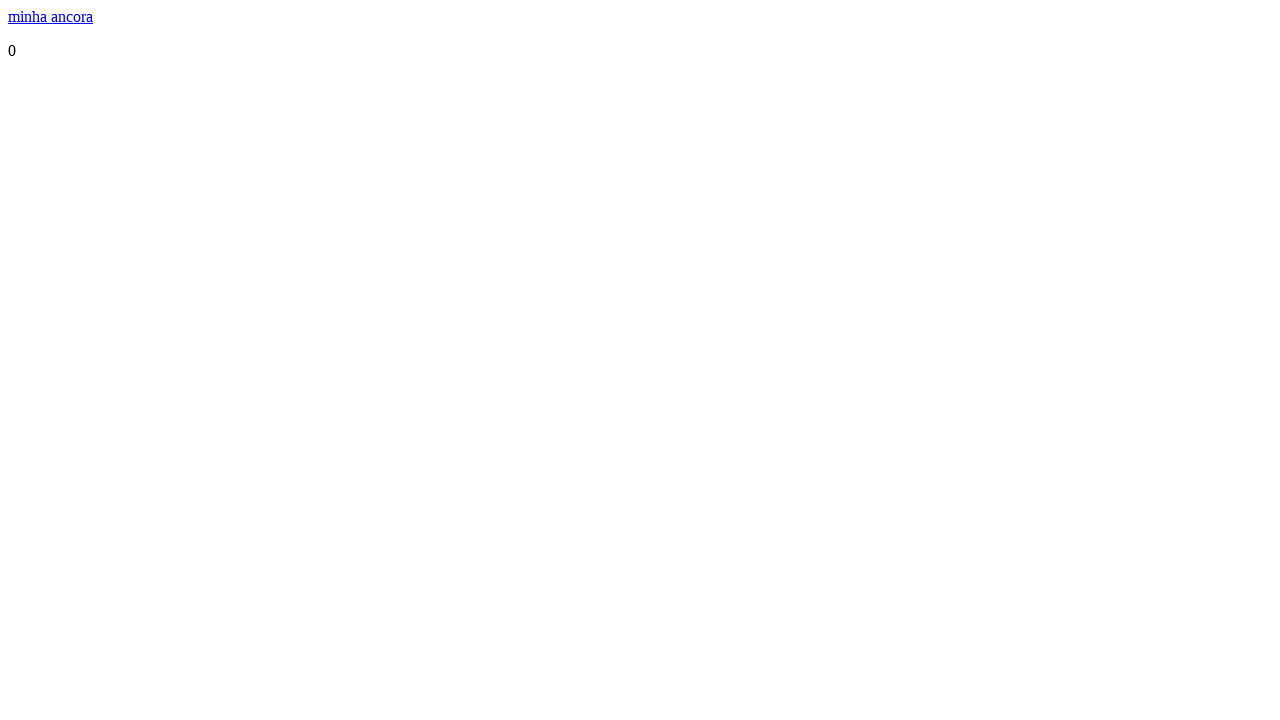

Retrieved paragraph elements (iteration 3/10)
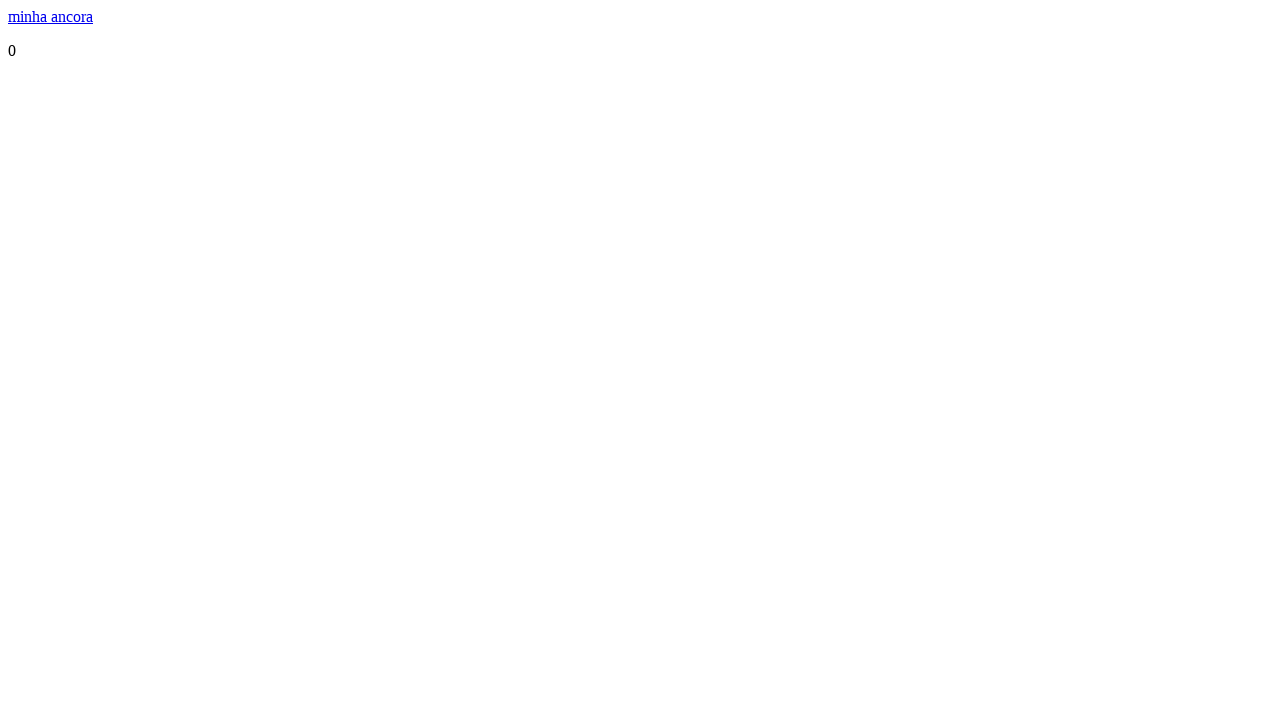

Clicked the counter link (click #3/10) at (50, 16) on a >> nth=0
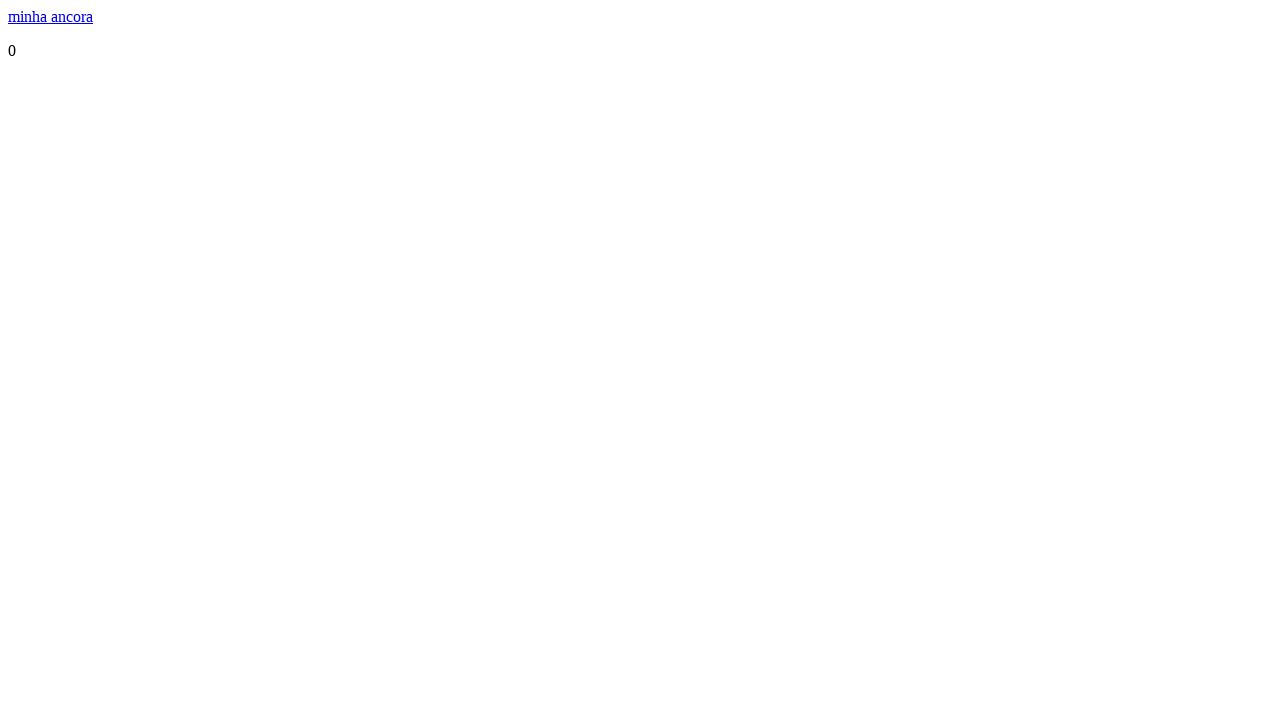

Waited for counter update to process (iteration 3/10)
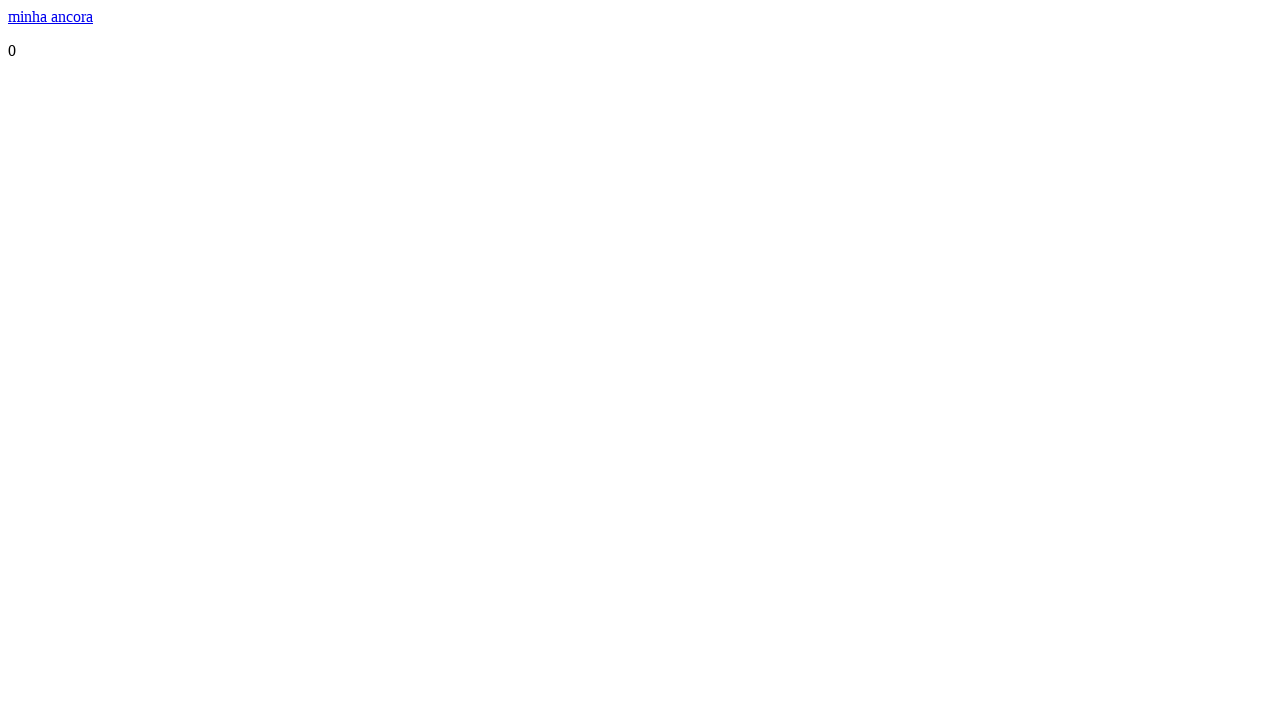

Retrieved paragraph elements (iteration 4/10)
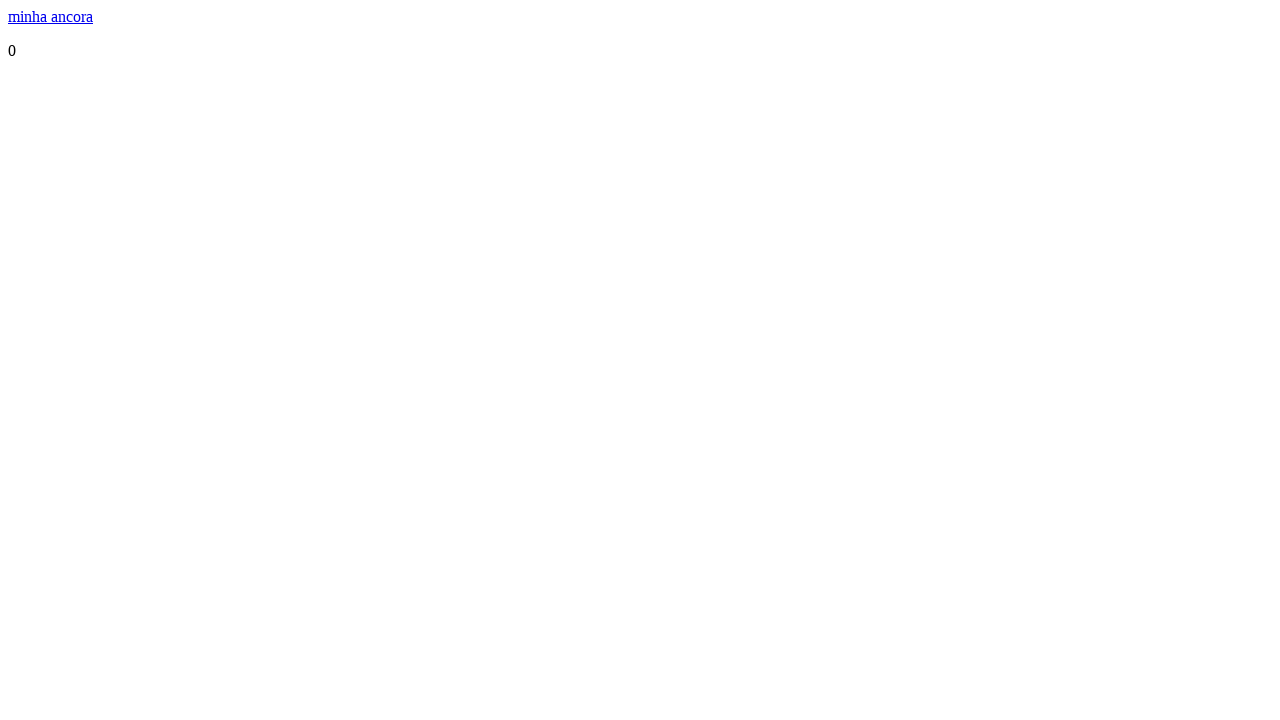

Clicked the counter link (click #4/10) at (50, 16) on a >> nth=0
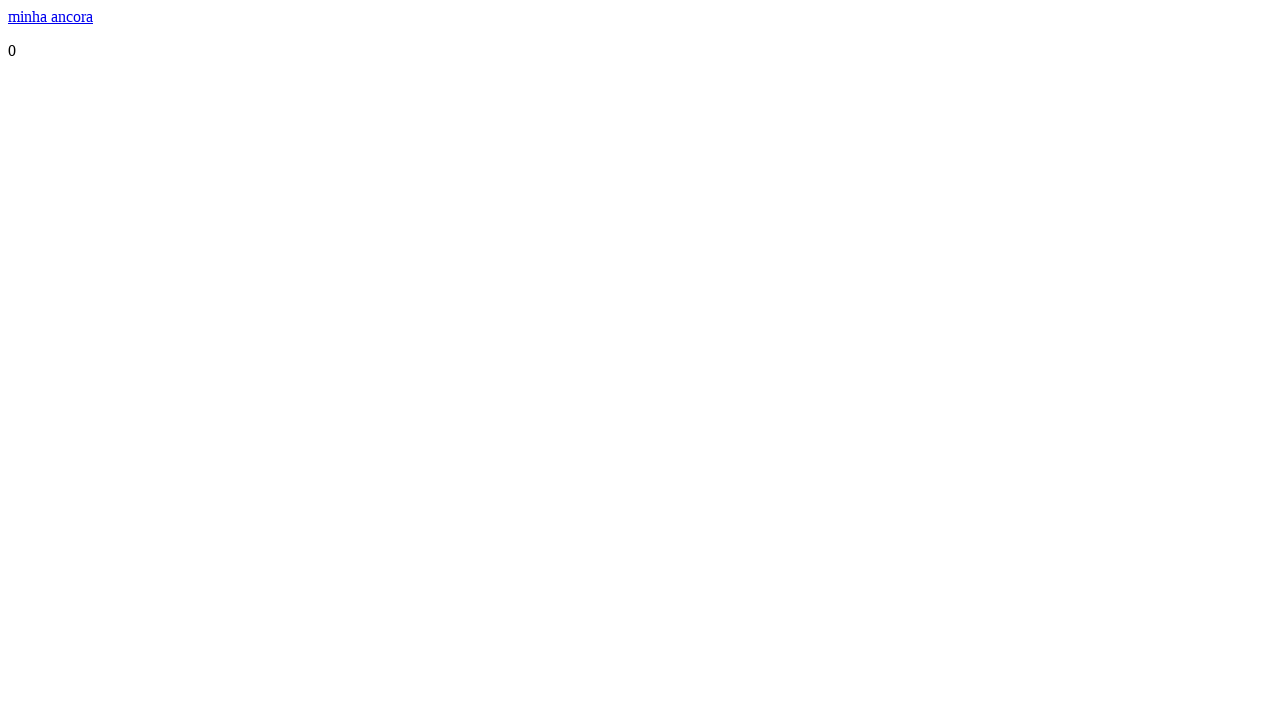

Waited for counter update to process (iteration 4/10)
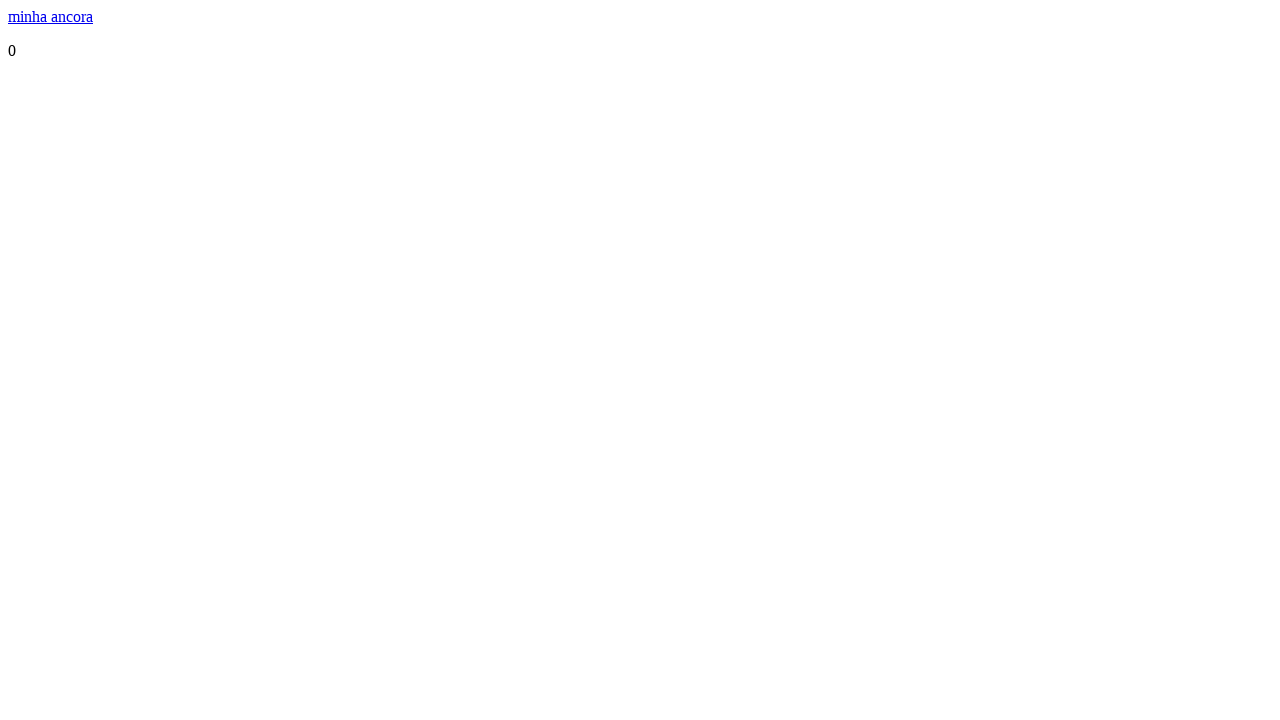

Retrieved paragraph elements (iteration 5/10)
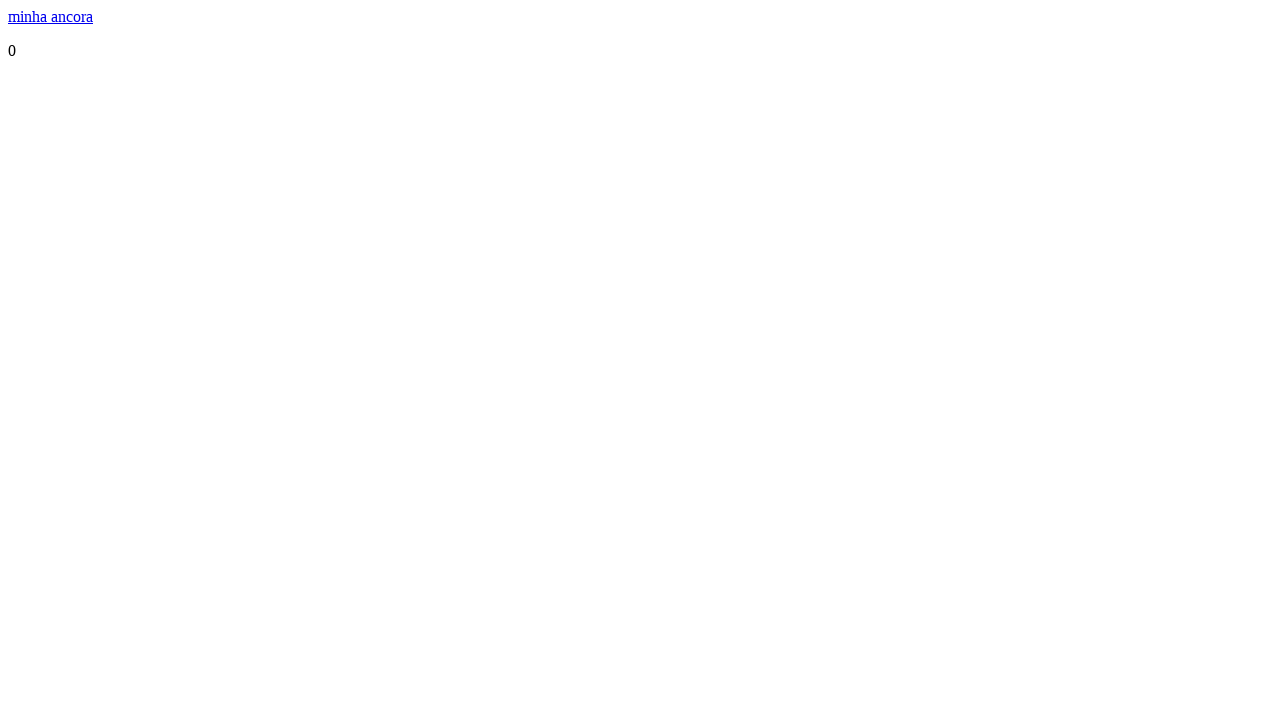

Clicked the counter link (click #5/10) at (50, 16) on a >> nth=0
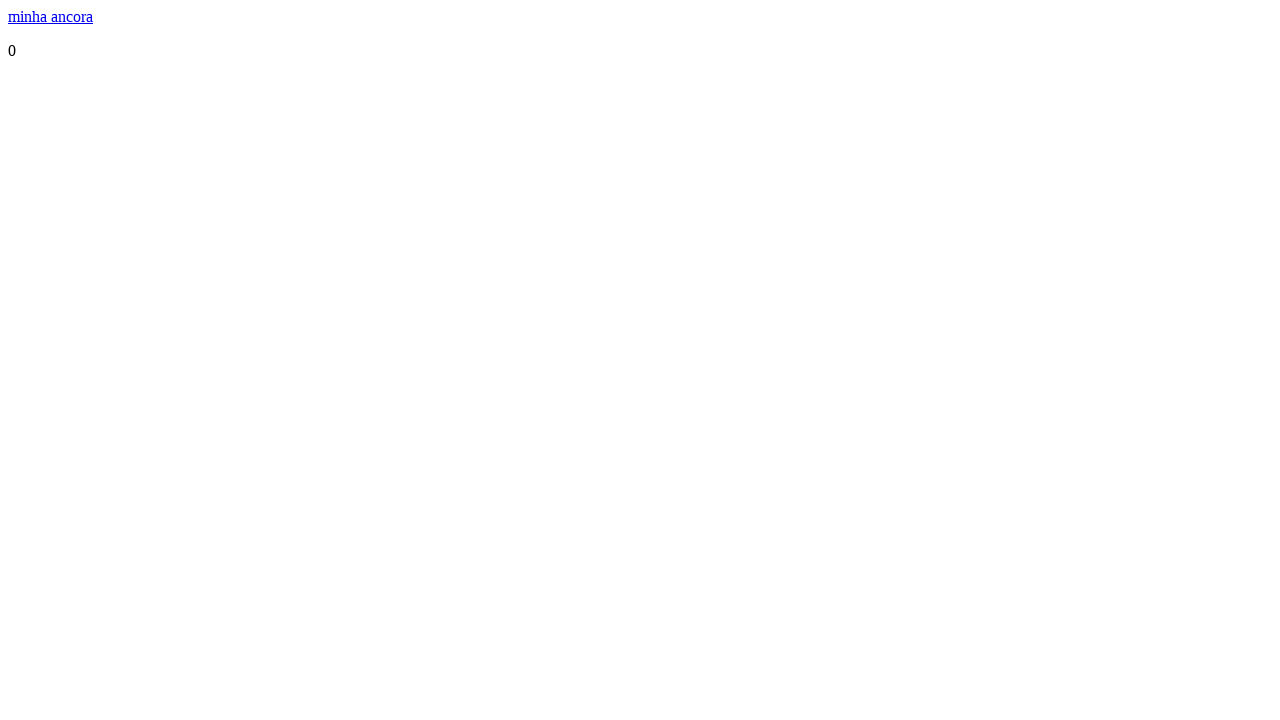

Waited for counter update to process (iteration 5/10)
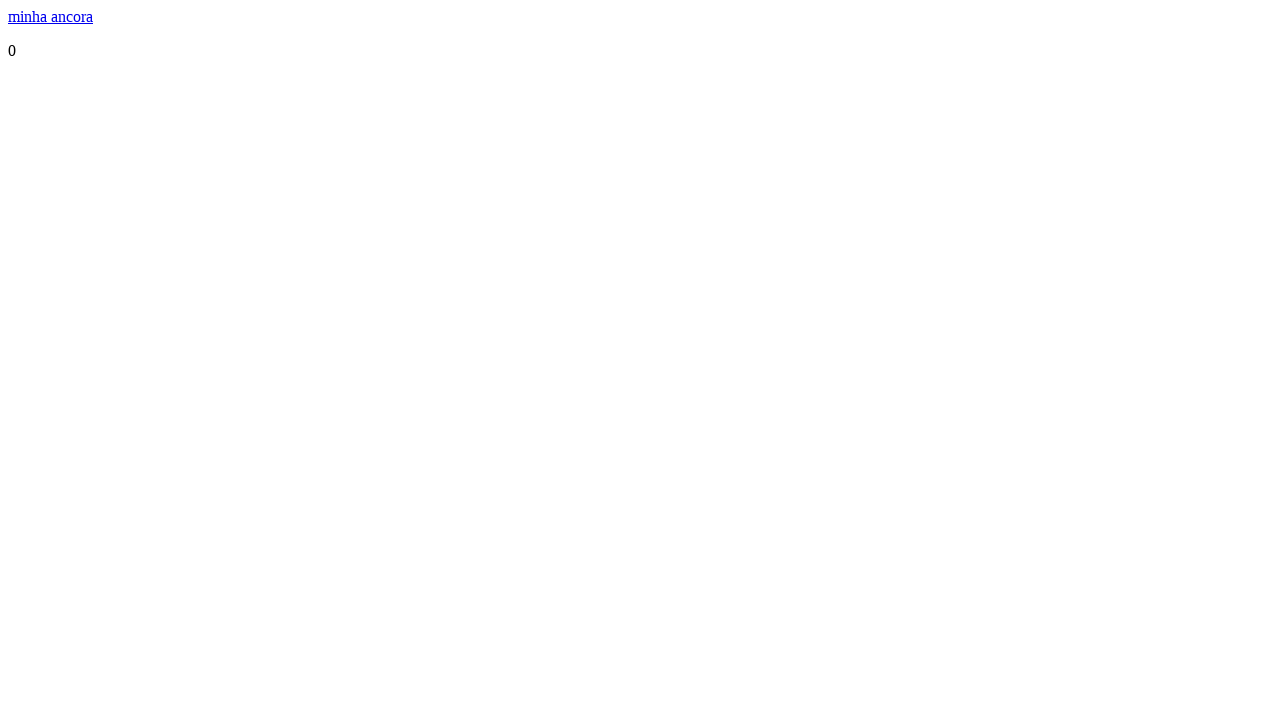

Retrieved paragraph elements (iteration 6/10)
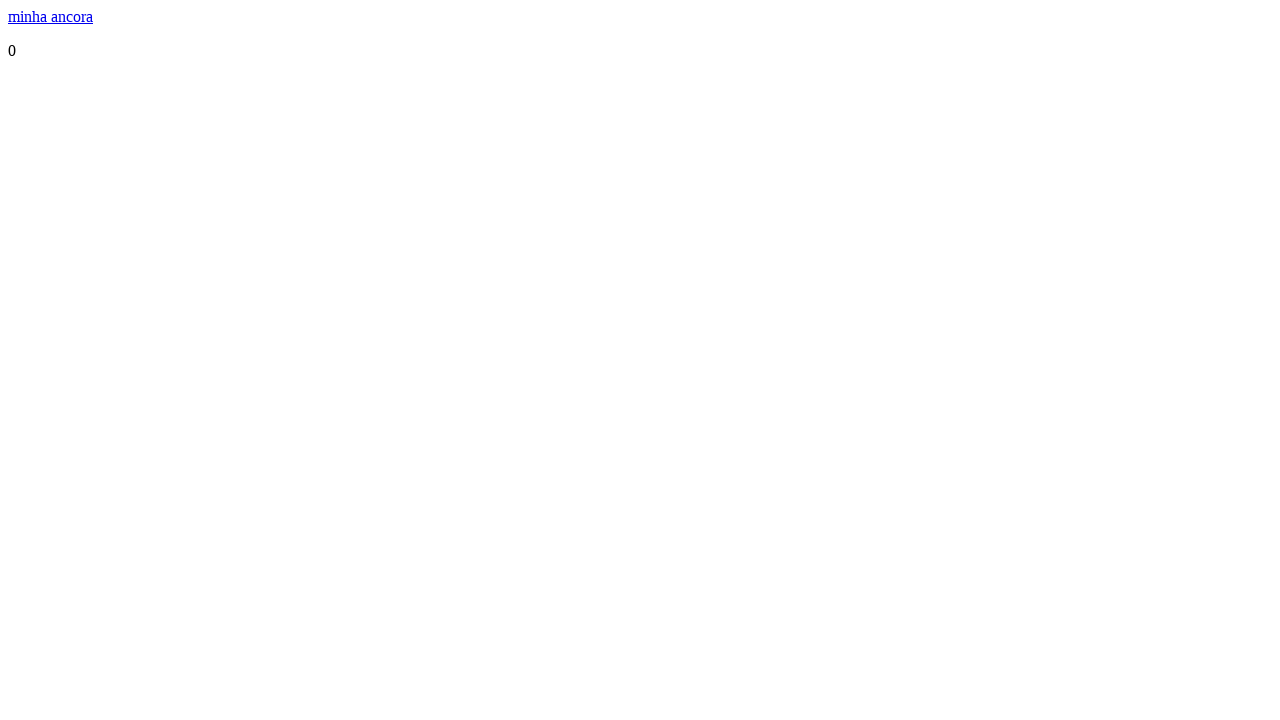

Clicked the counter link (click #6/10) at (50, 16) on a >> nth=0
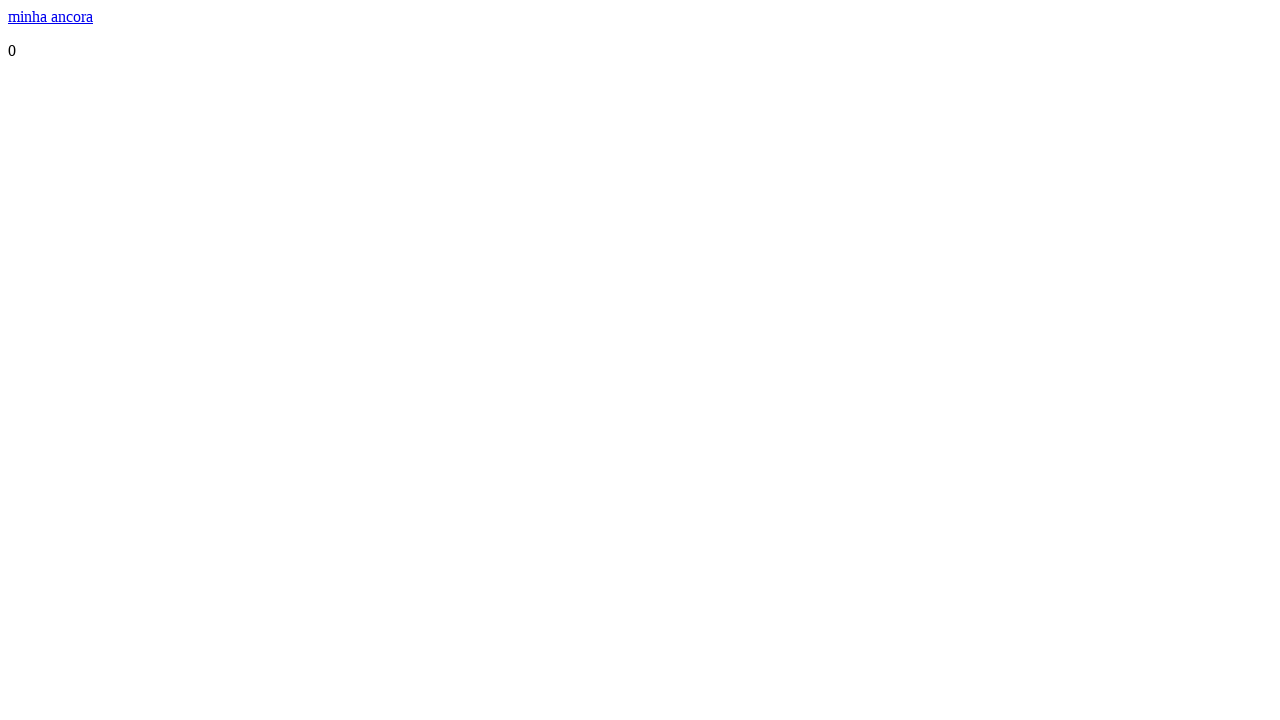

Waited for counter update to process (iteration 6/10)
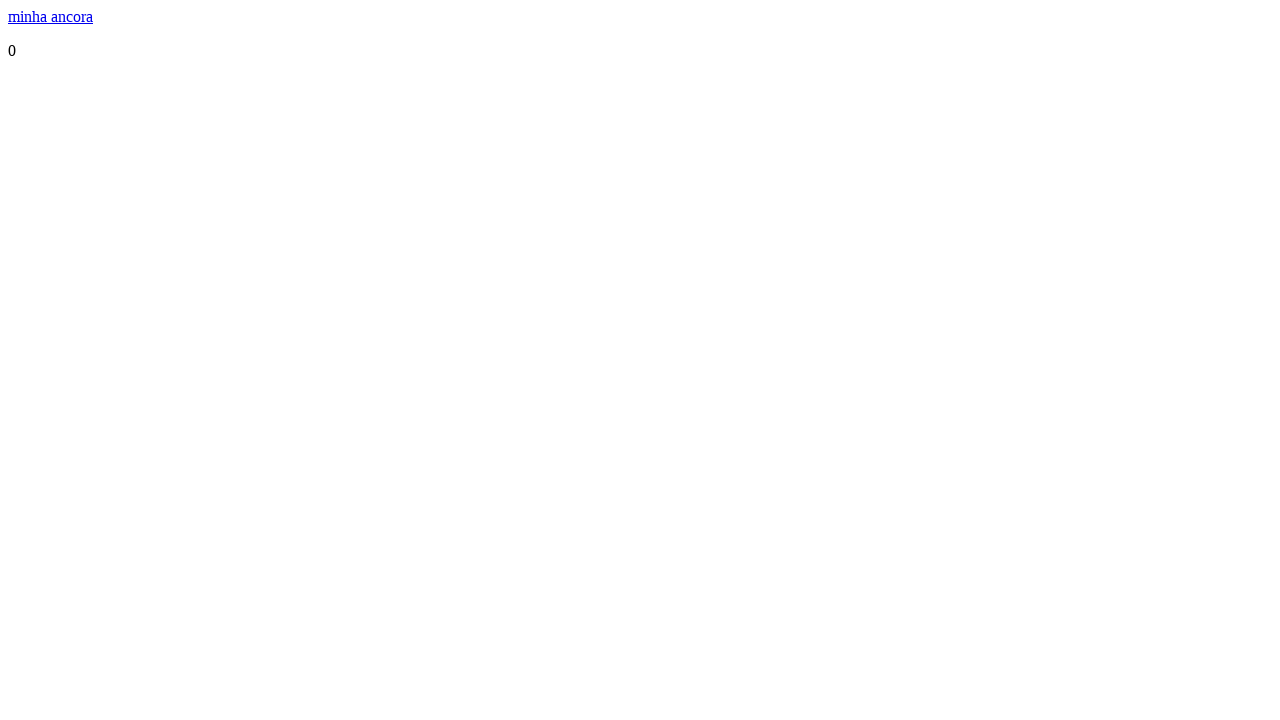

Retrieved paragraph elements (iteration 7/10)
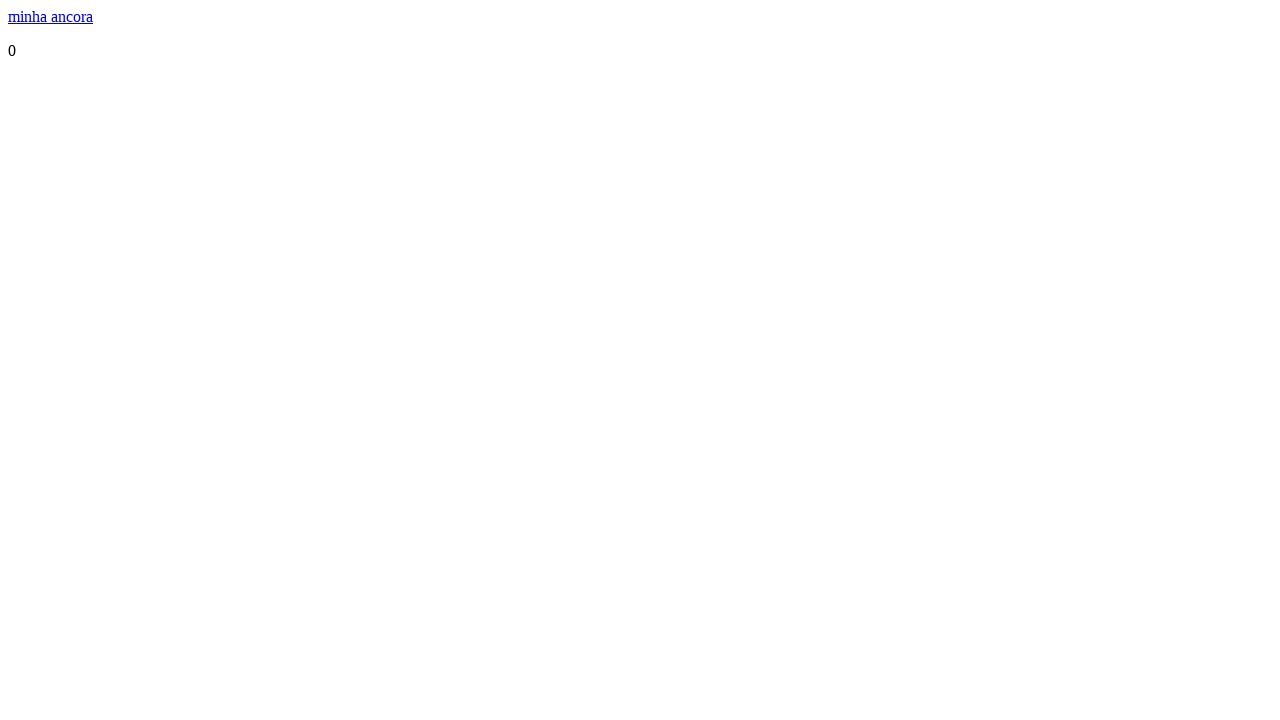

Clicked the counter link (click #7/10) at (50, 16) on a >> nth=0
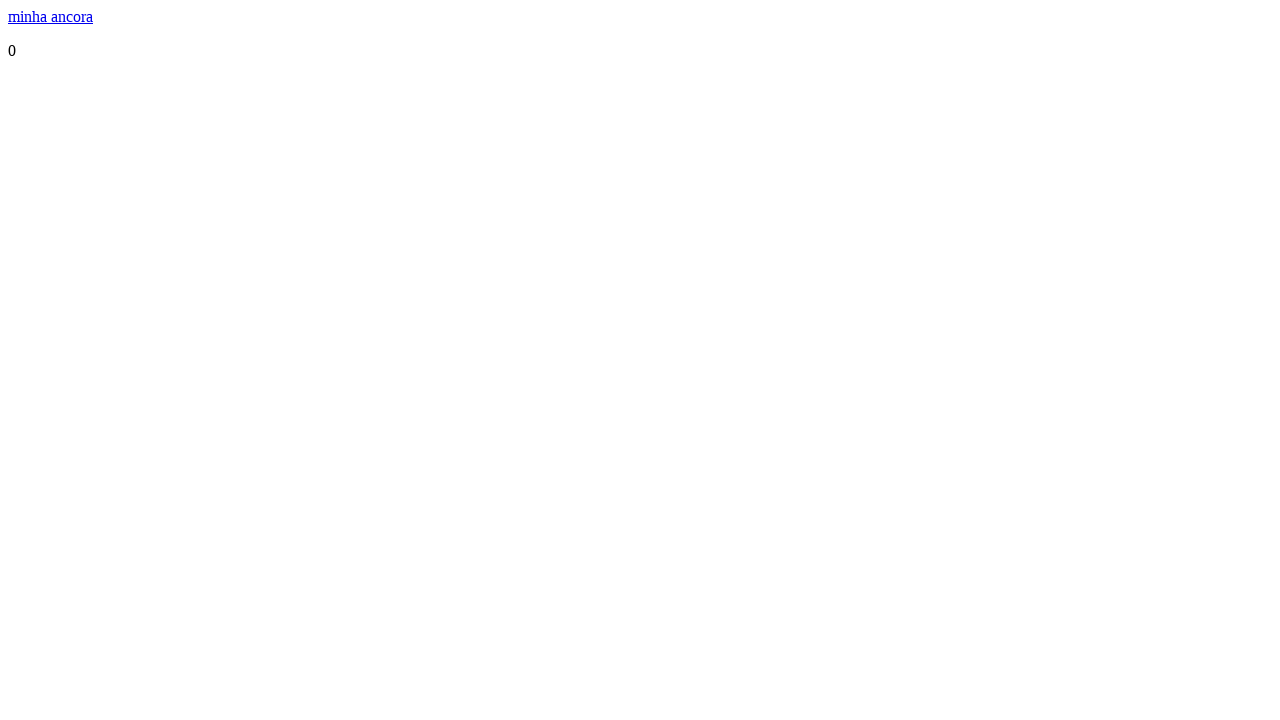

Waited for counter update to process (iteration 7/10)
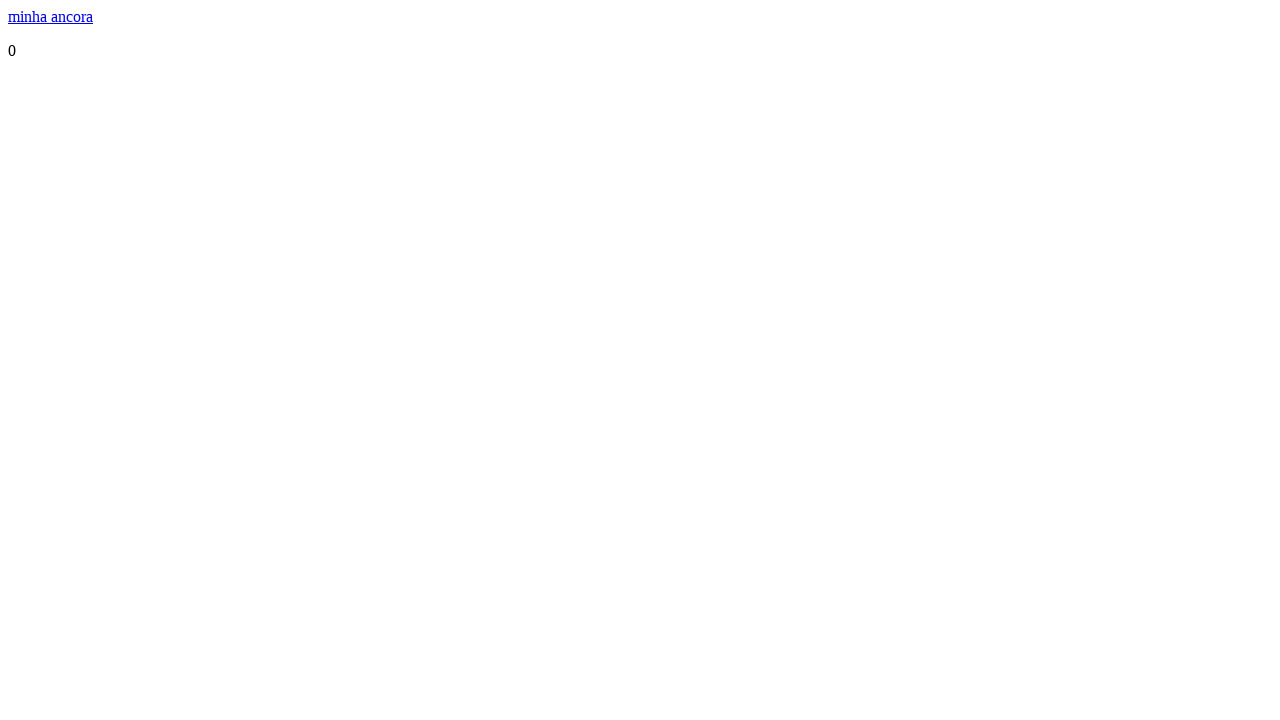

Retrieved paragraph elements (iteration 8/10)
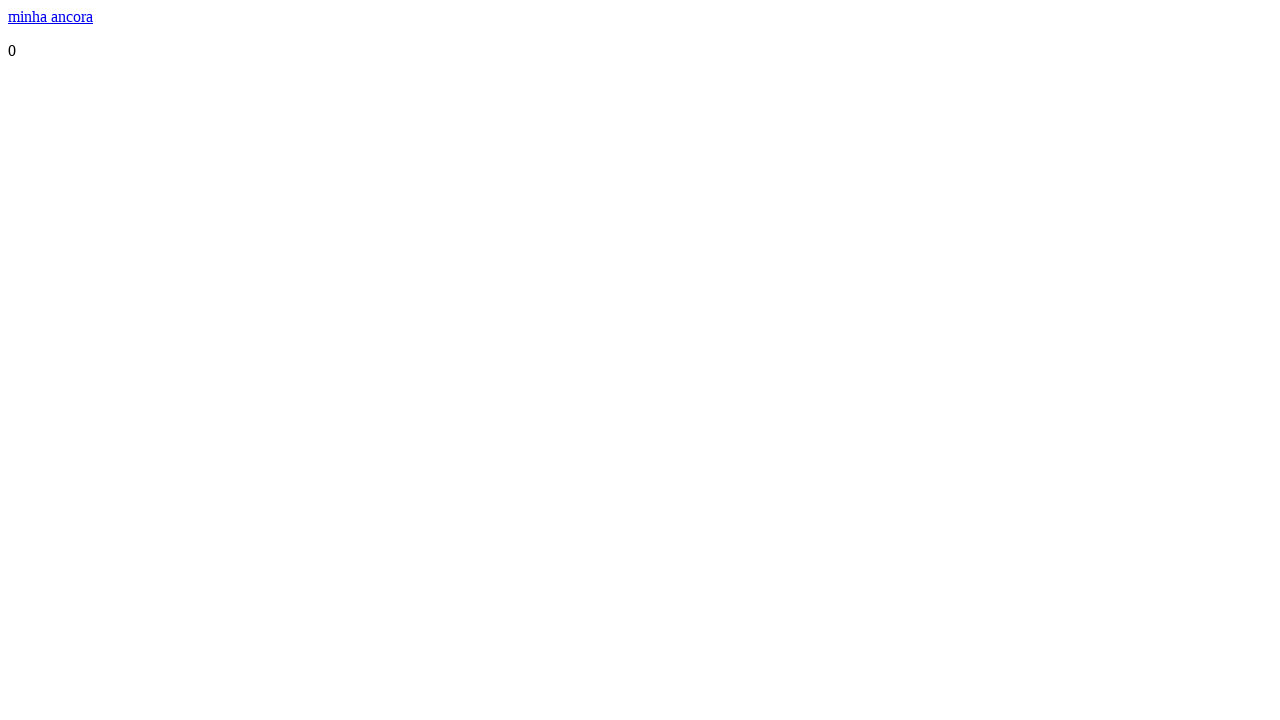

Clicked the counter link (click #8/10) at (50, 16) on a >> nth=0
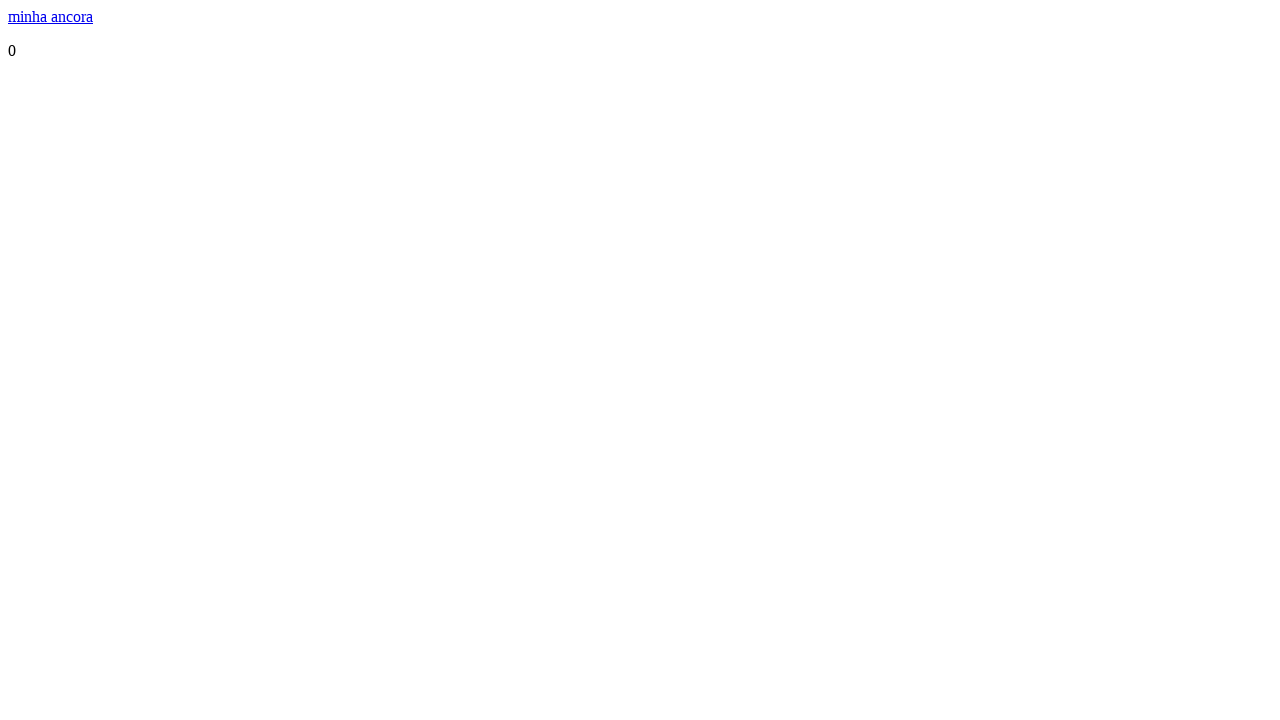

Waited for counter update to process (iteration 8/10)
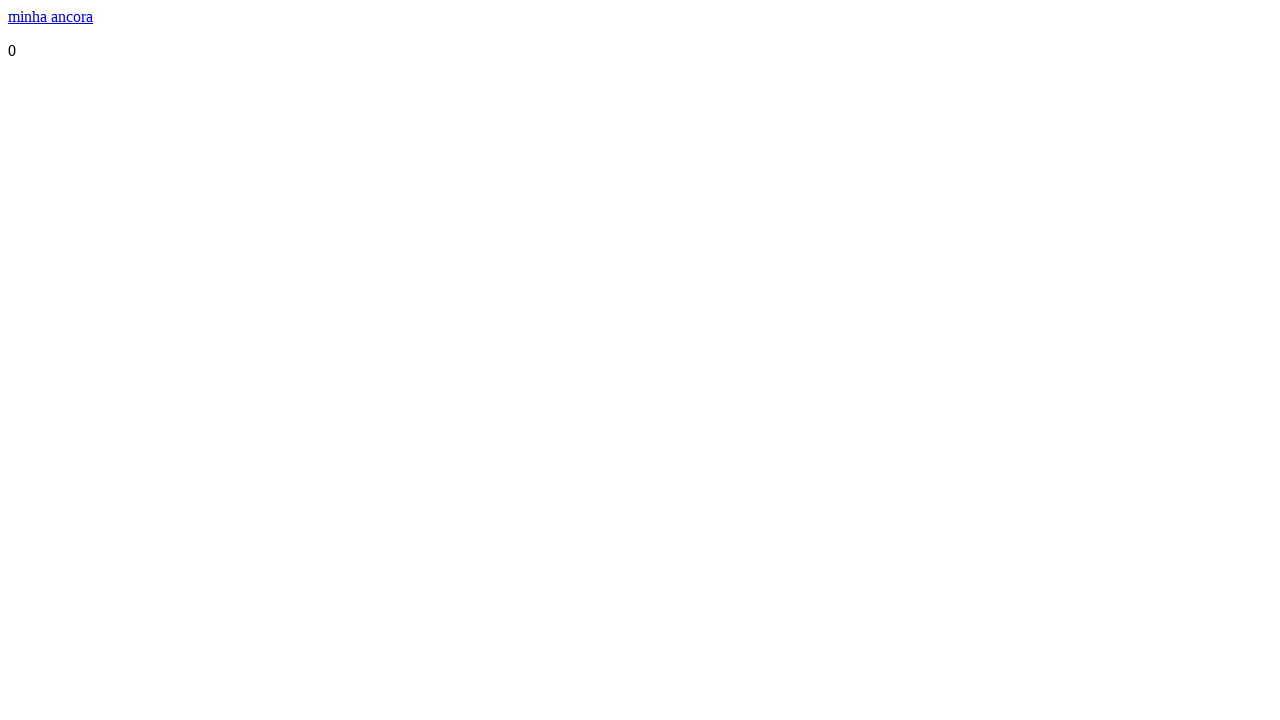

Retrieved paragraph elements (iteration 9/10)
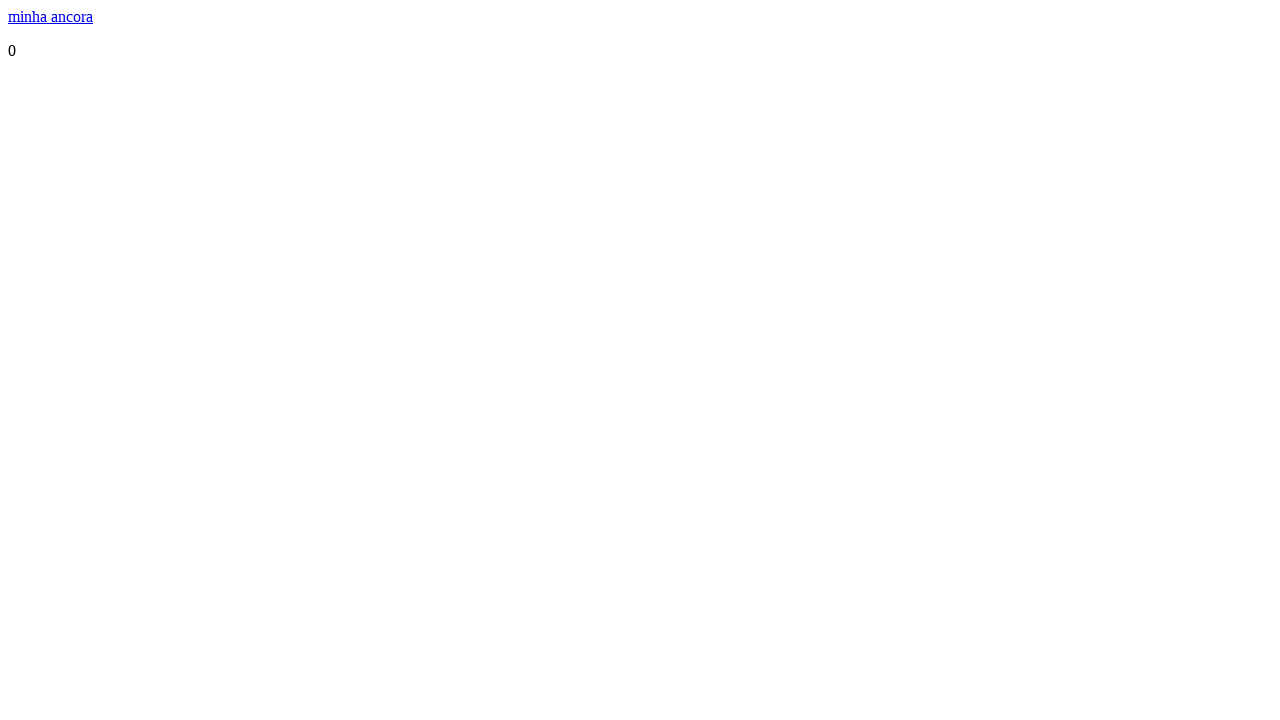

Clicked the counter link (click #9/10) at (50, 16) on a >> nth=0
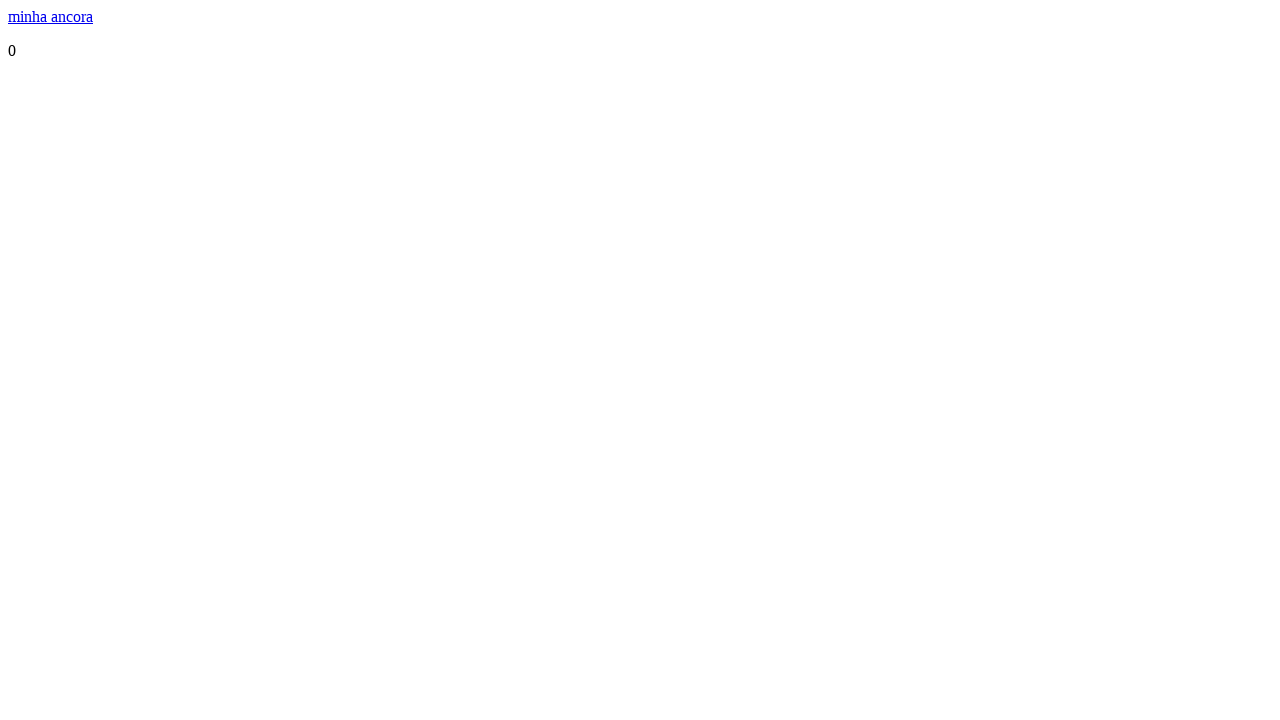

Waited for counter update to process (iteration 9/10)
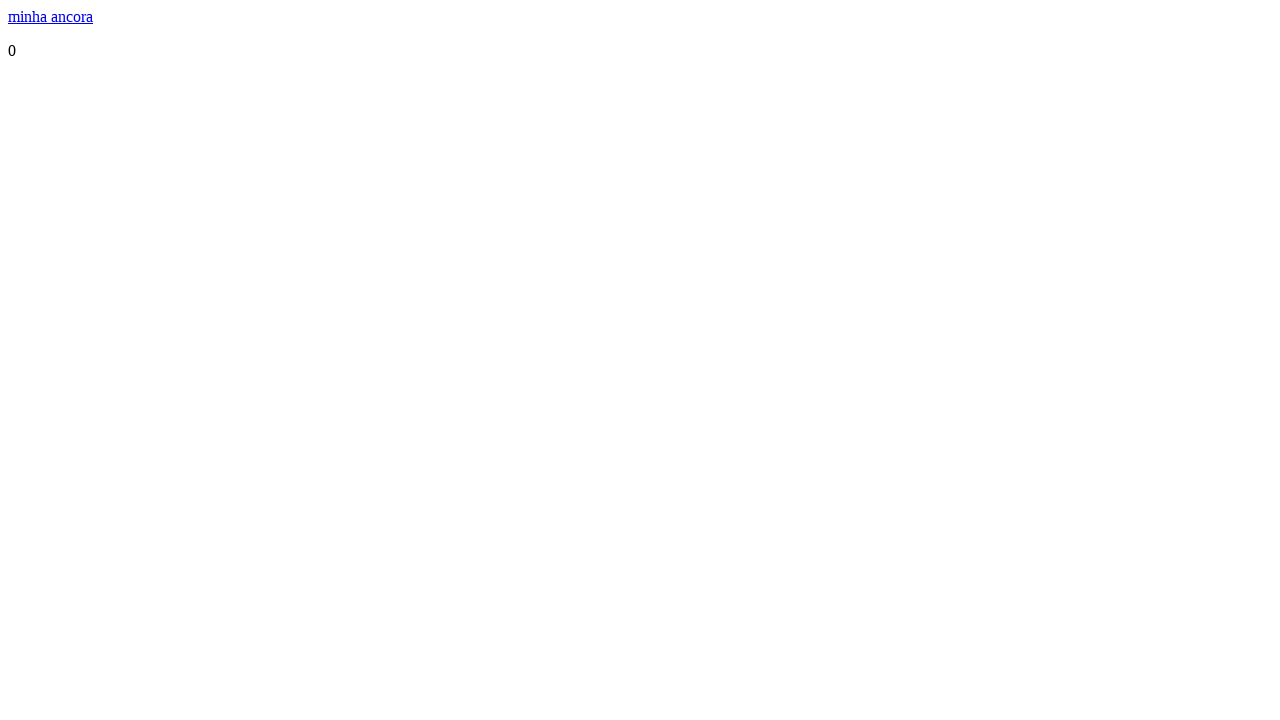

Retrieved paragraph elements (iteration 10/10)
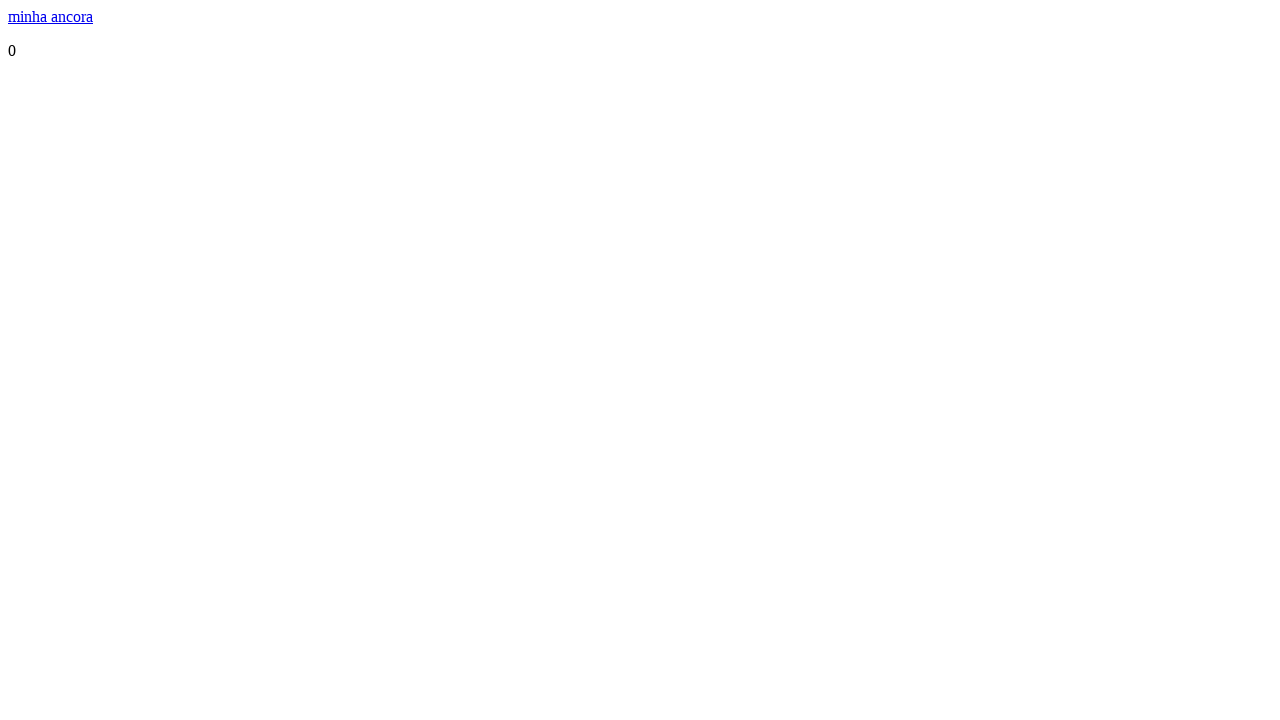

Clicked the counter link (click #10/10) at (50, 16) on a >> nth=0
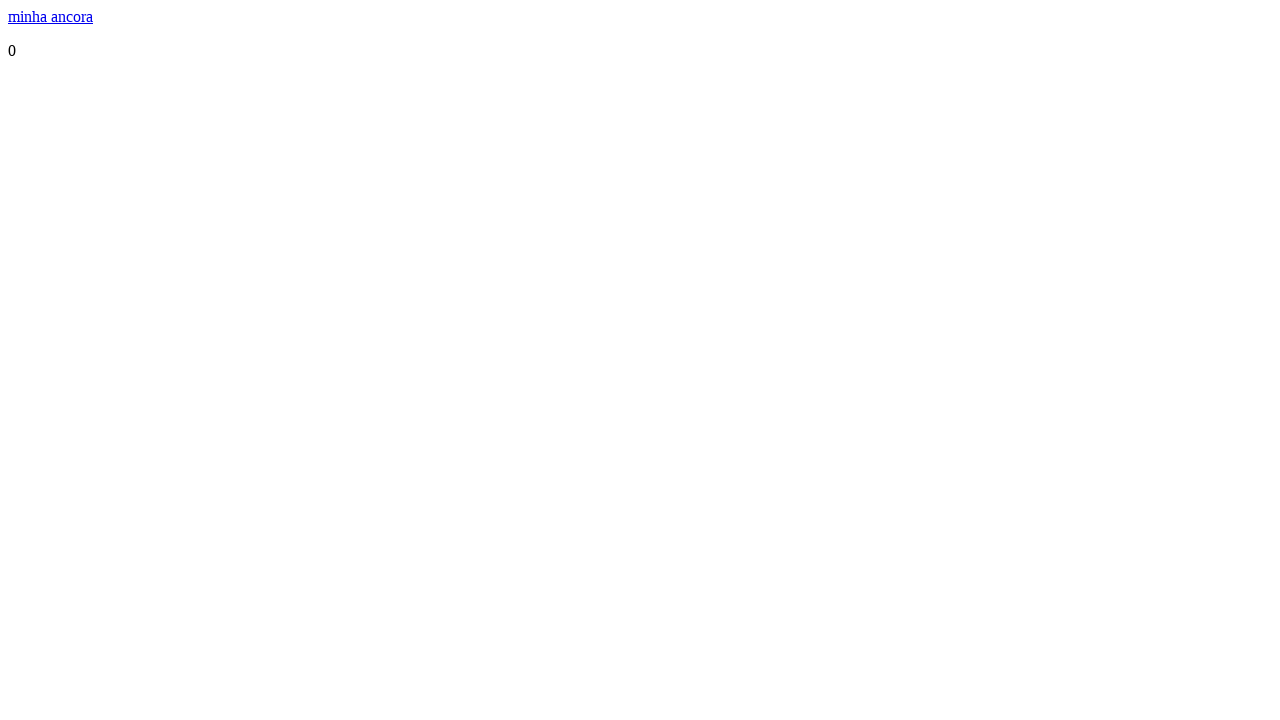

Waited for counter update to process (iteration 10/10)
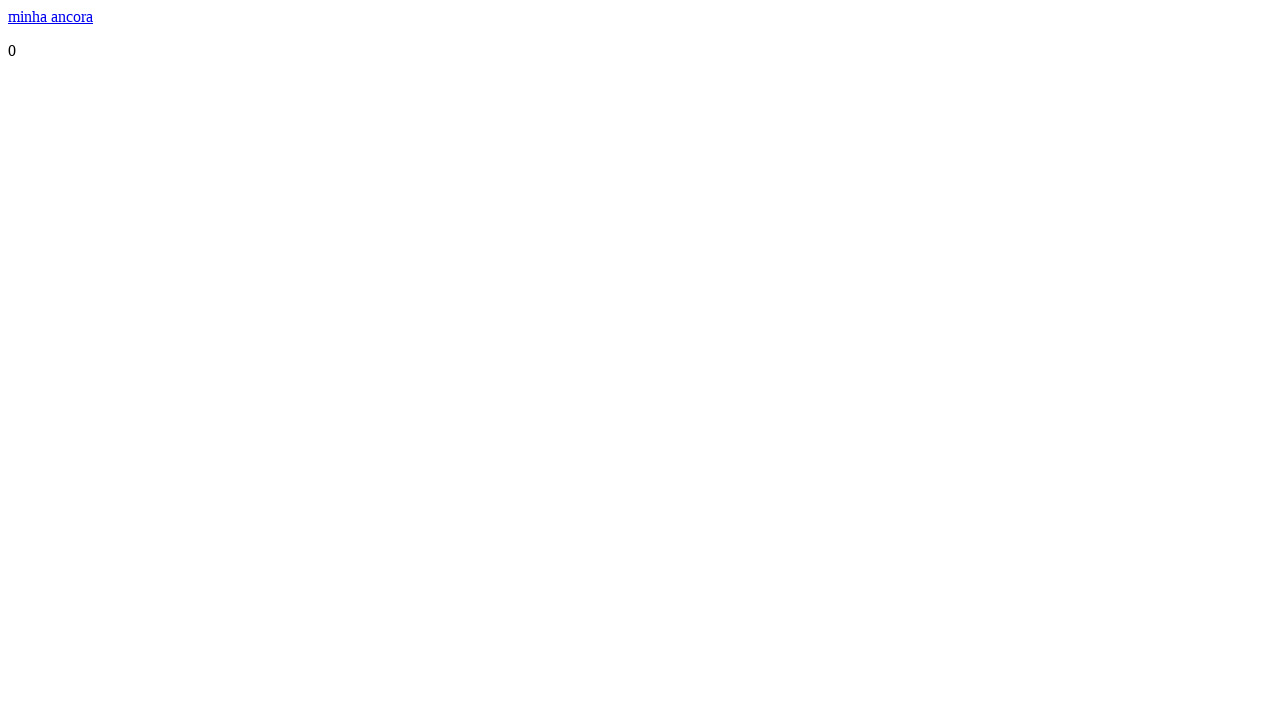

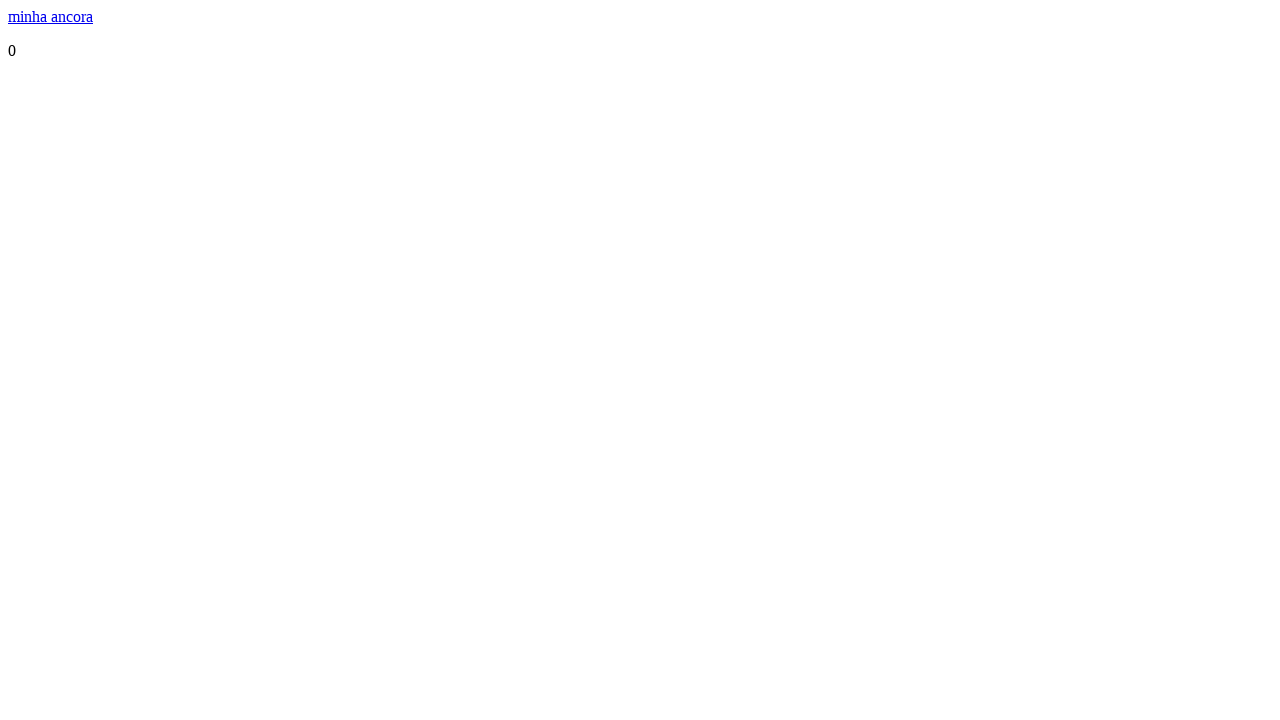